Tests a basic form by filling in first name, last name, and email fields, then verifies the submitted data is displayed correctly

Starting URL: https://qbek.github.io/selenium-exercises/pl/basic_form.html

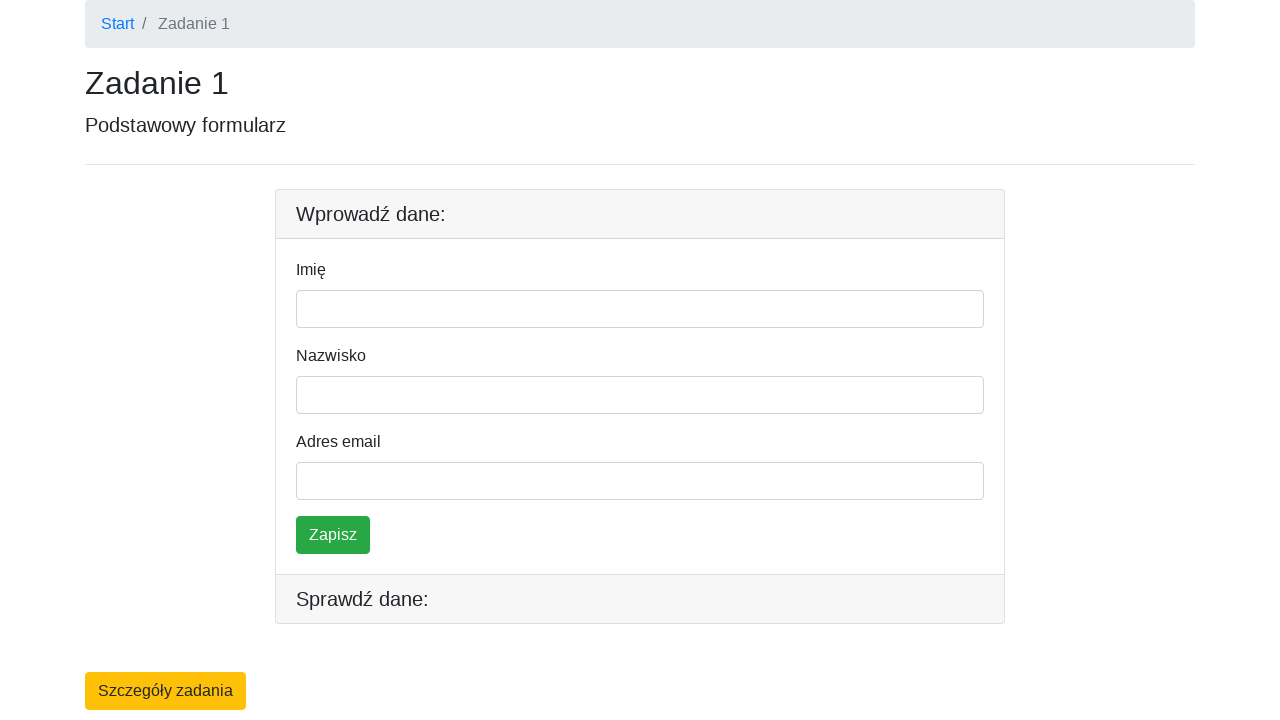

Navigated to basic form page
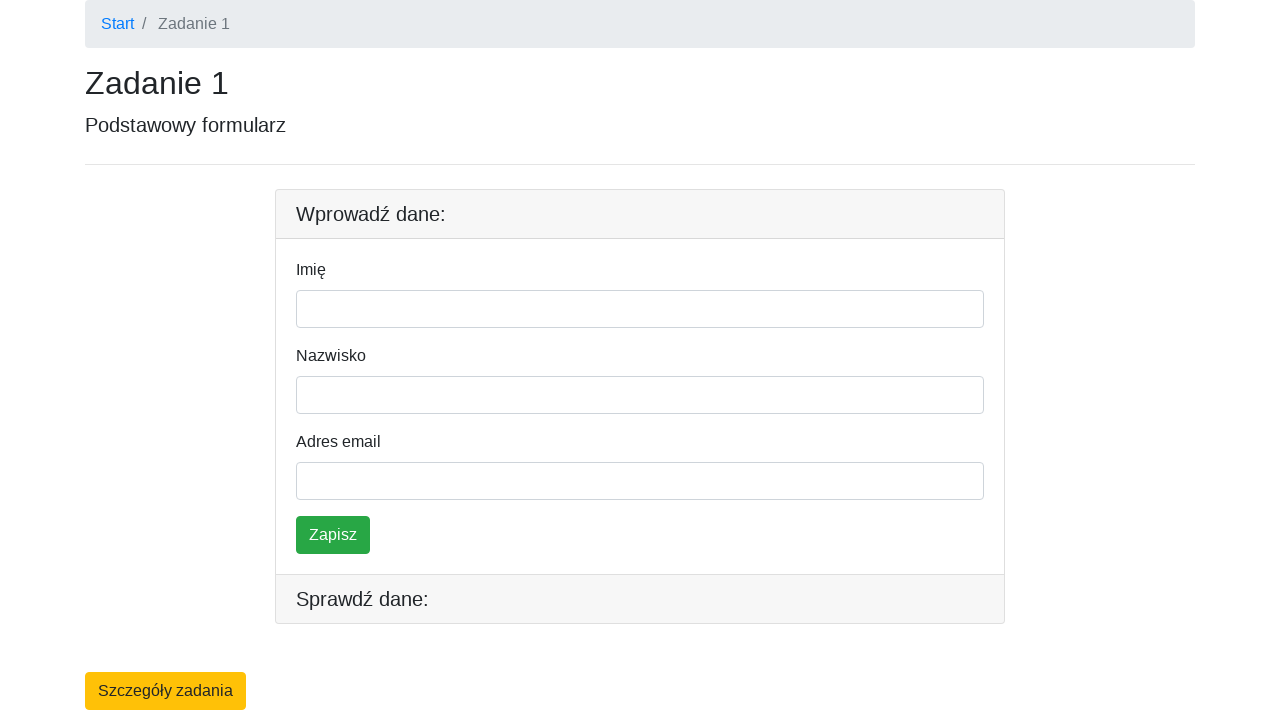

Filled first name field with 'Jakub' on #firstname
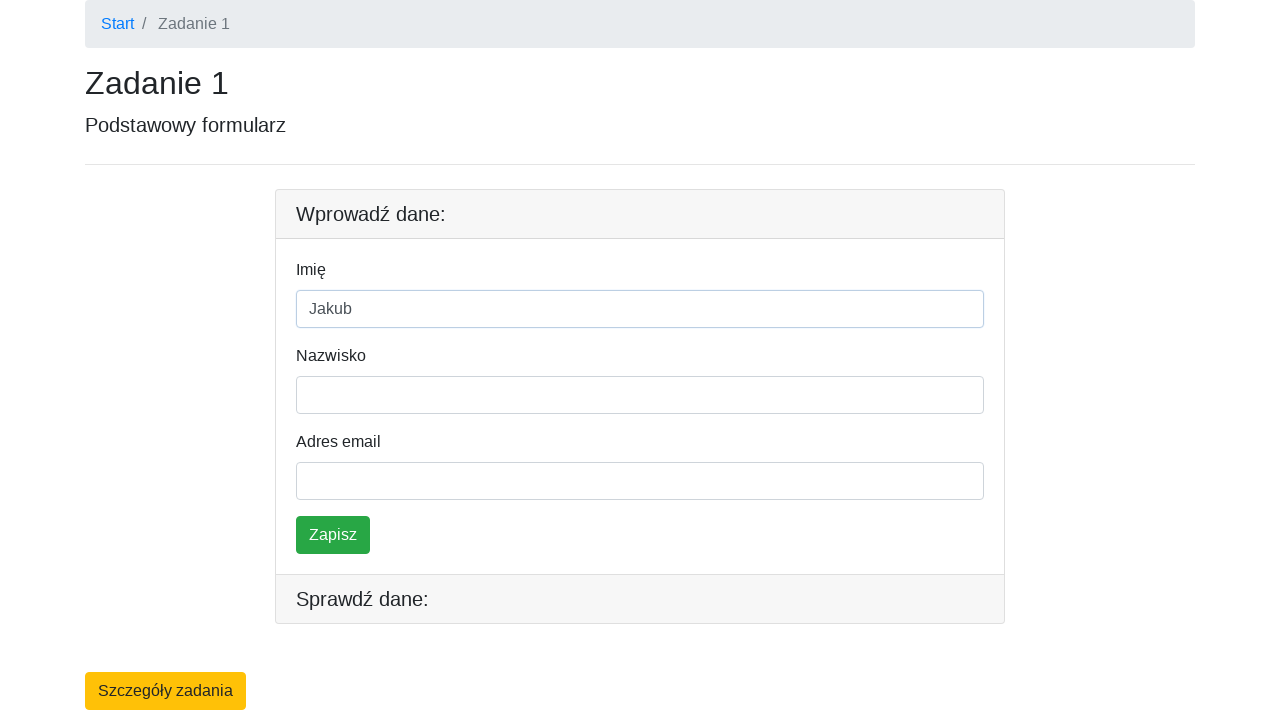

Filled last name field with 'Szewczyk' on #lastname
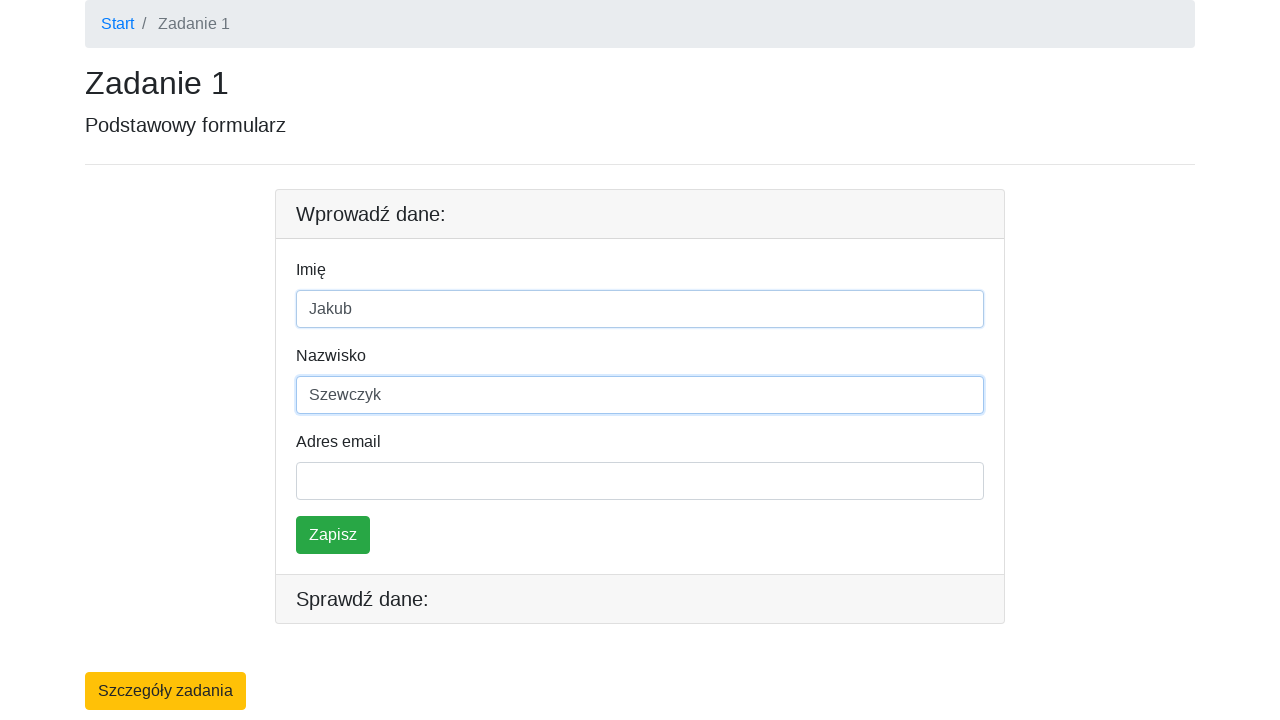

Filled email field with 'wp@wp.pl' on #email
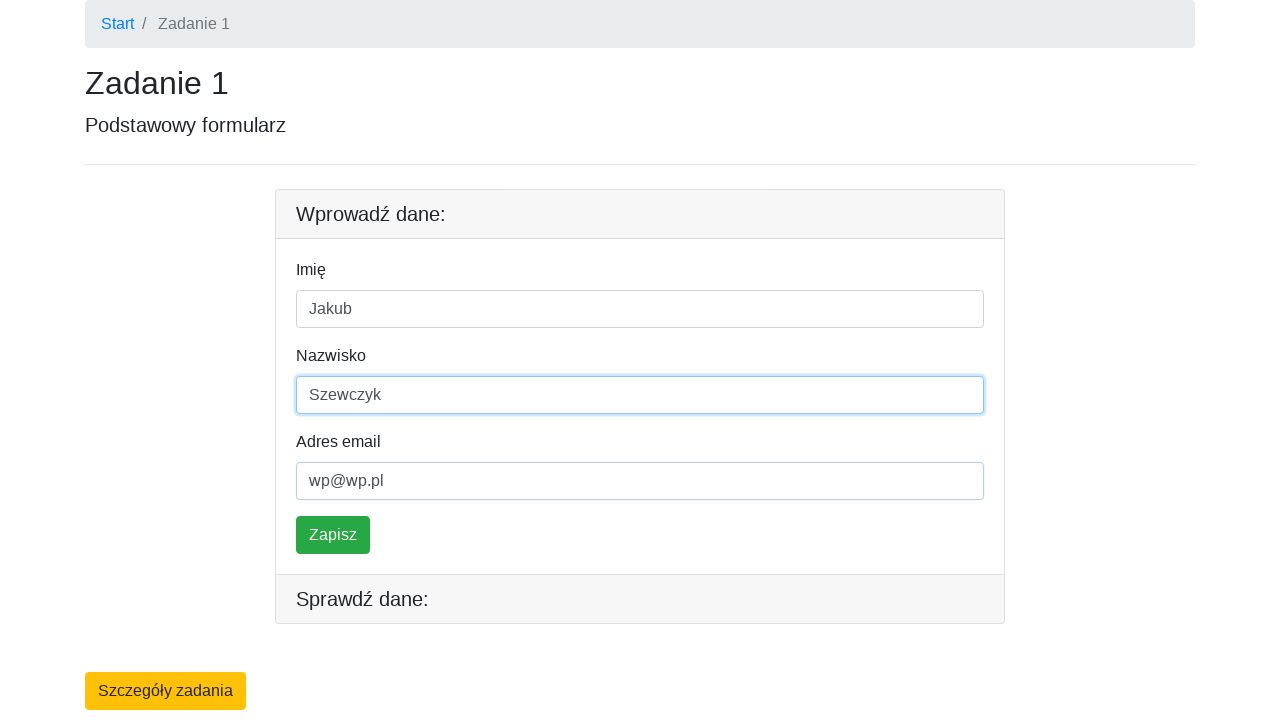

Pressed Enter to submit the form on #email
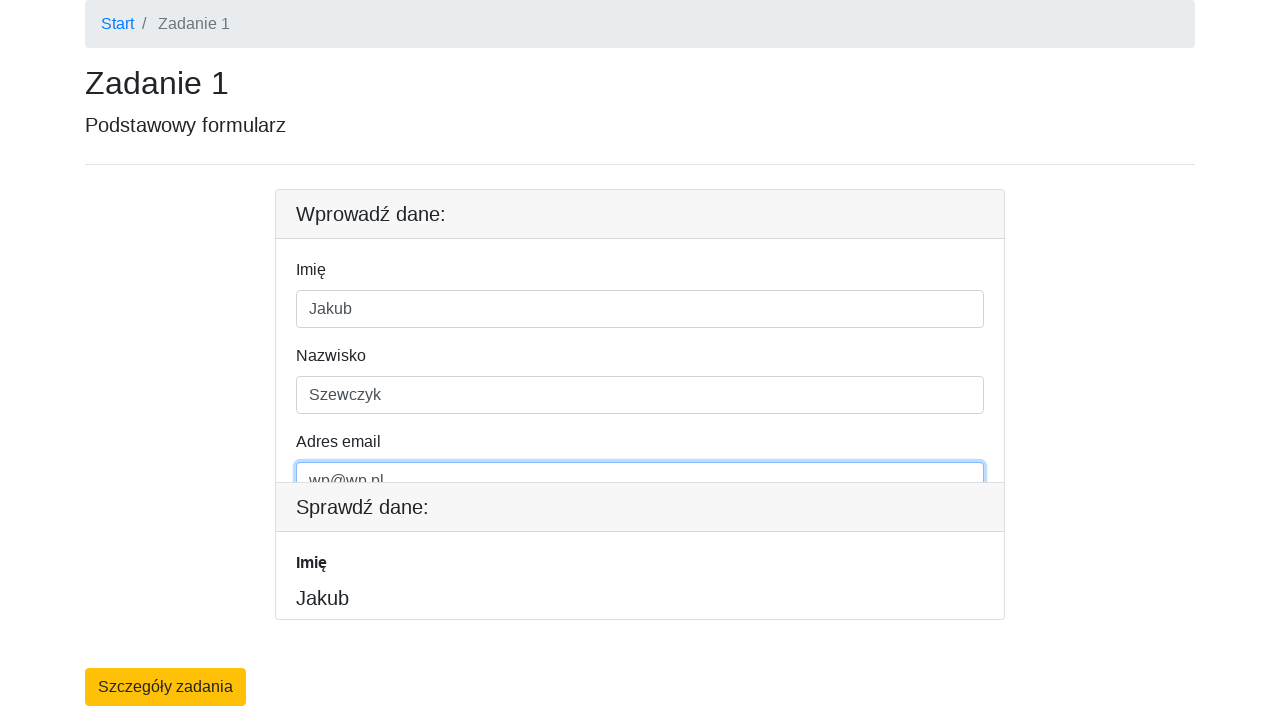

Verified submitted data is displayed
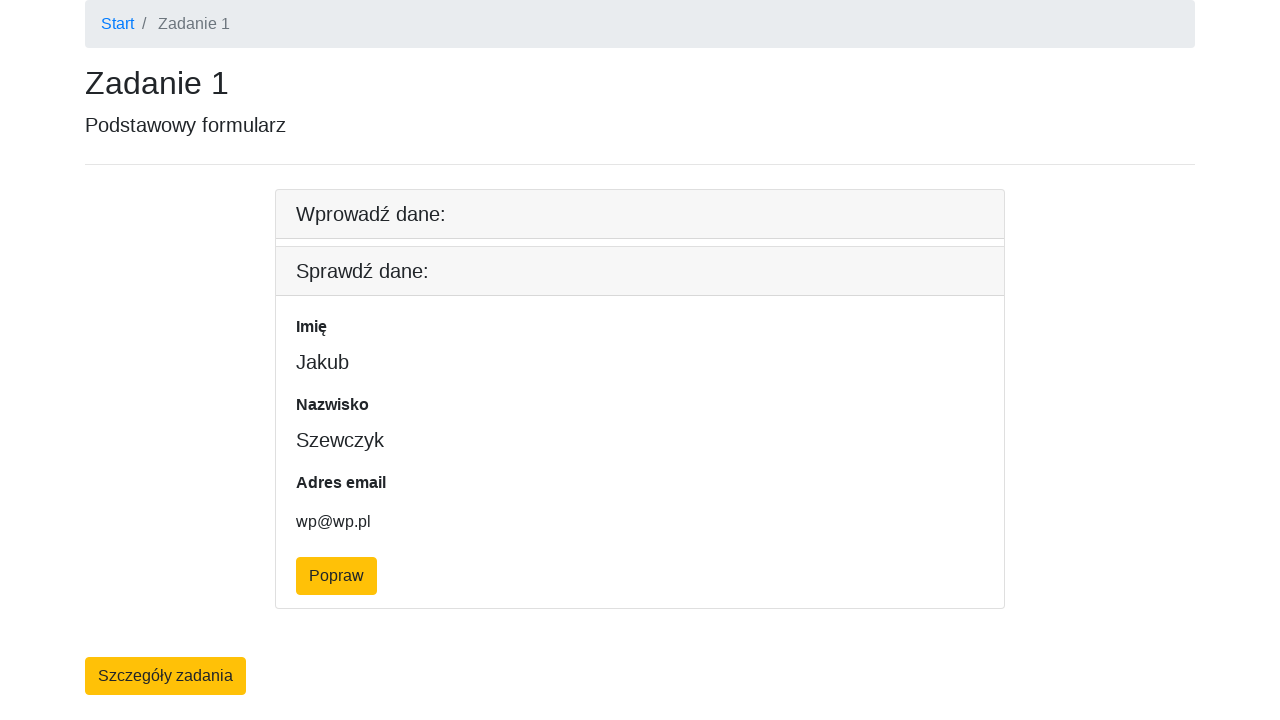

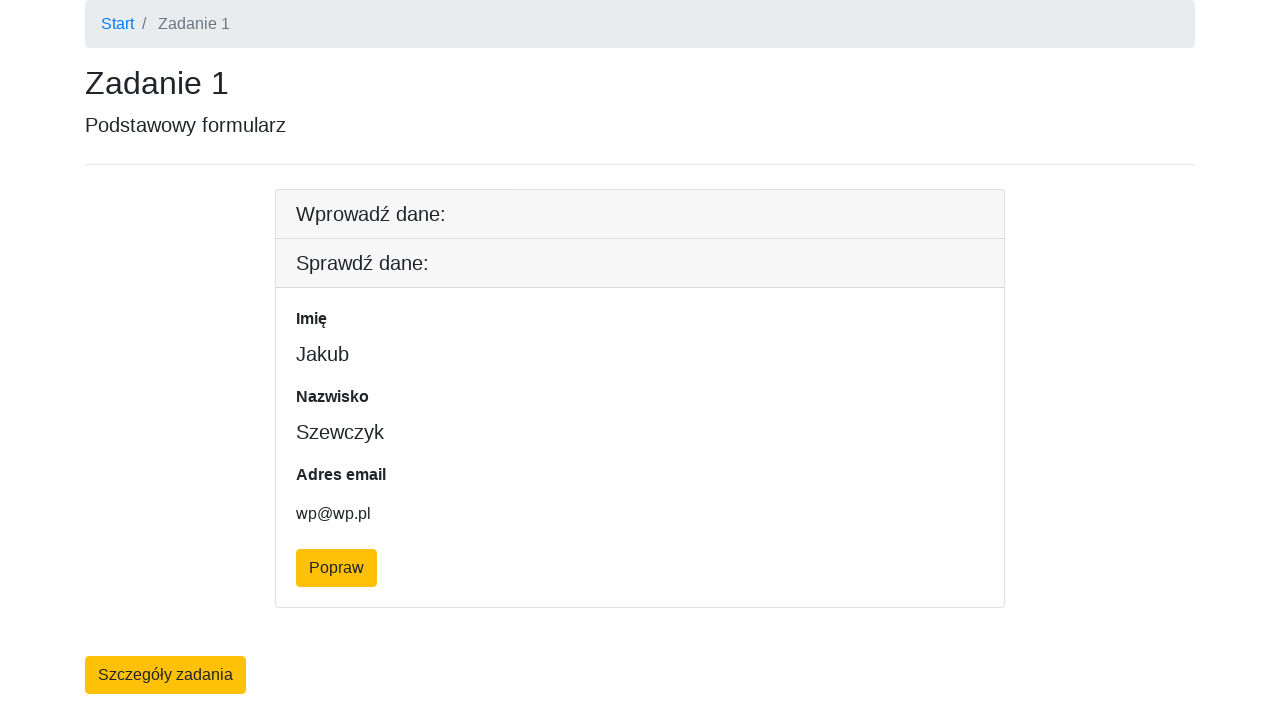